Tests a simple form submission by clicking the submit button on a basic HTML form page

Starting URL: http://suninjuly.github.io/simple_form_find_task.html

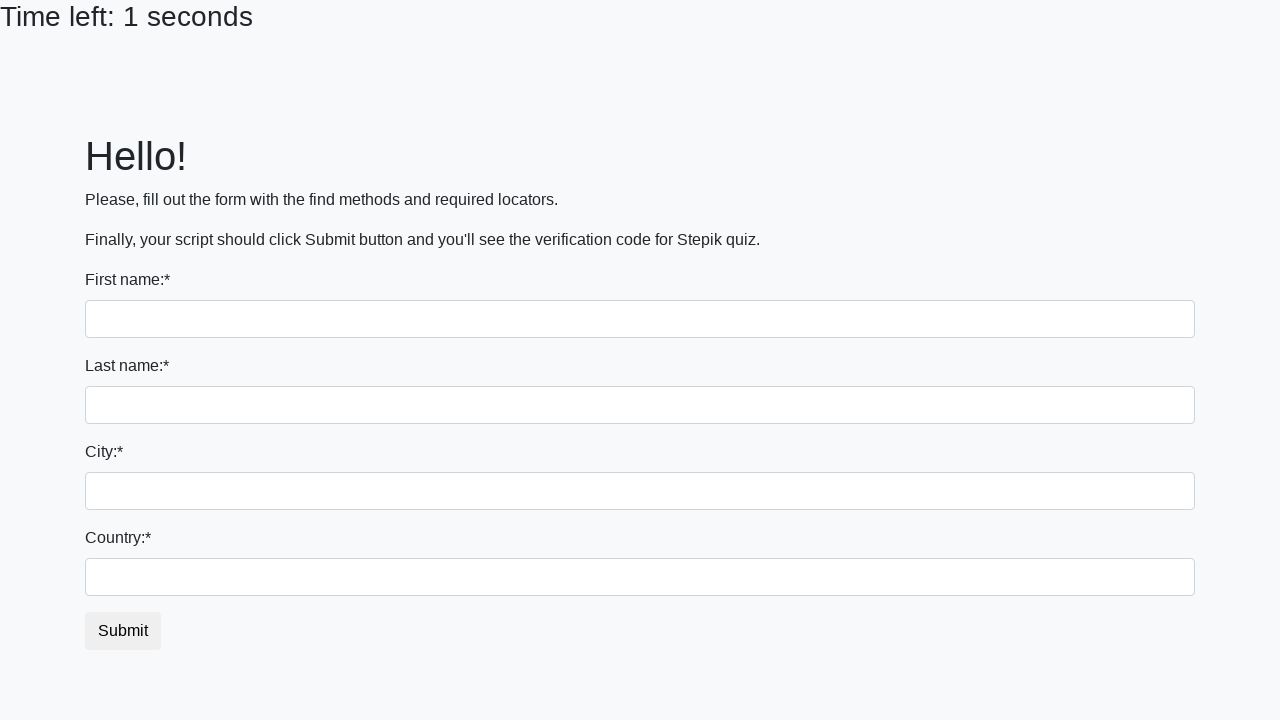

Clicked submit button on simple form at (123, 631) on #submit_button
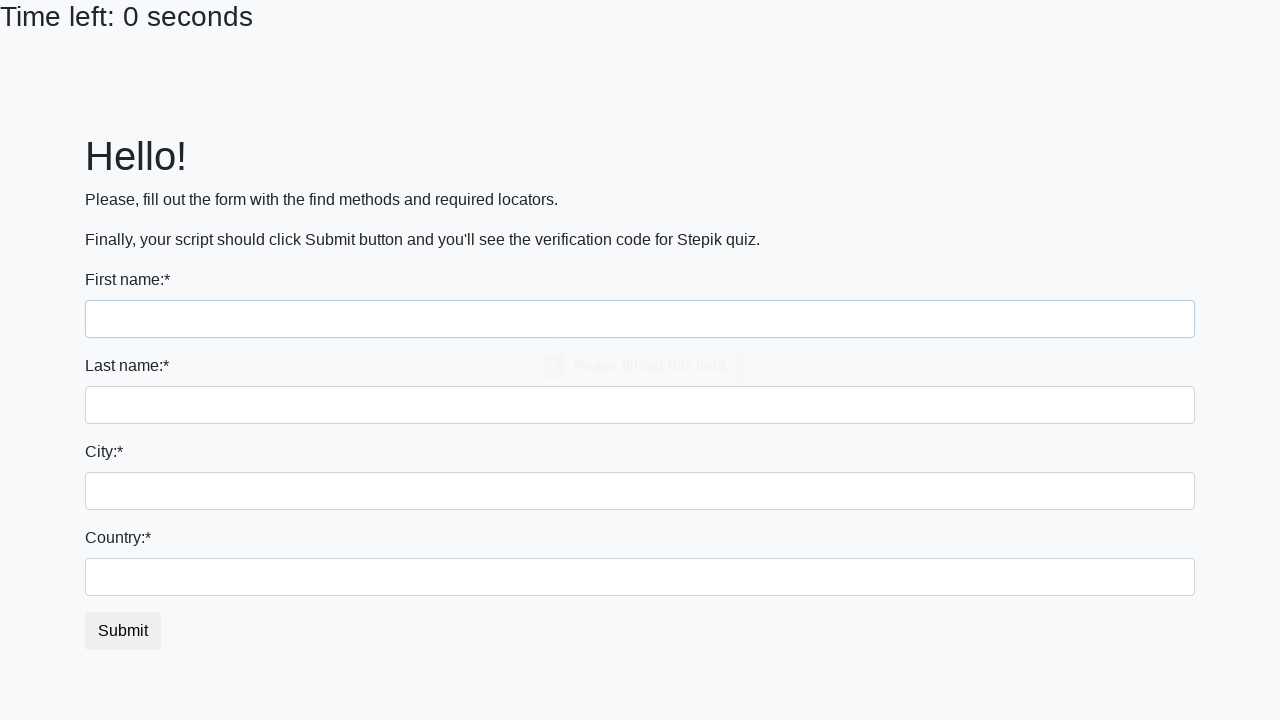

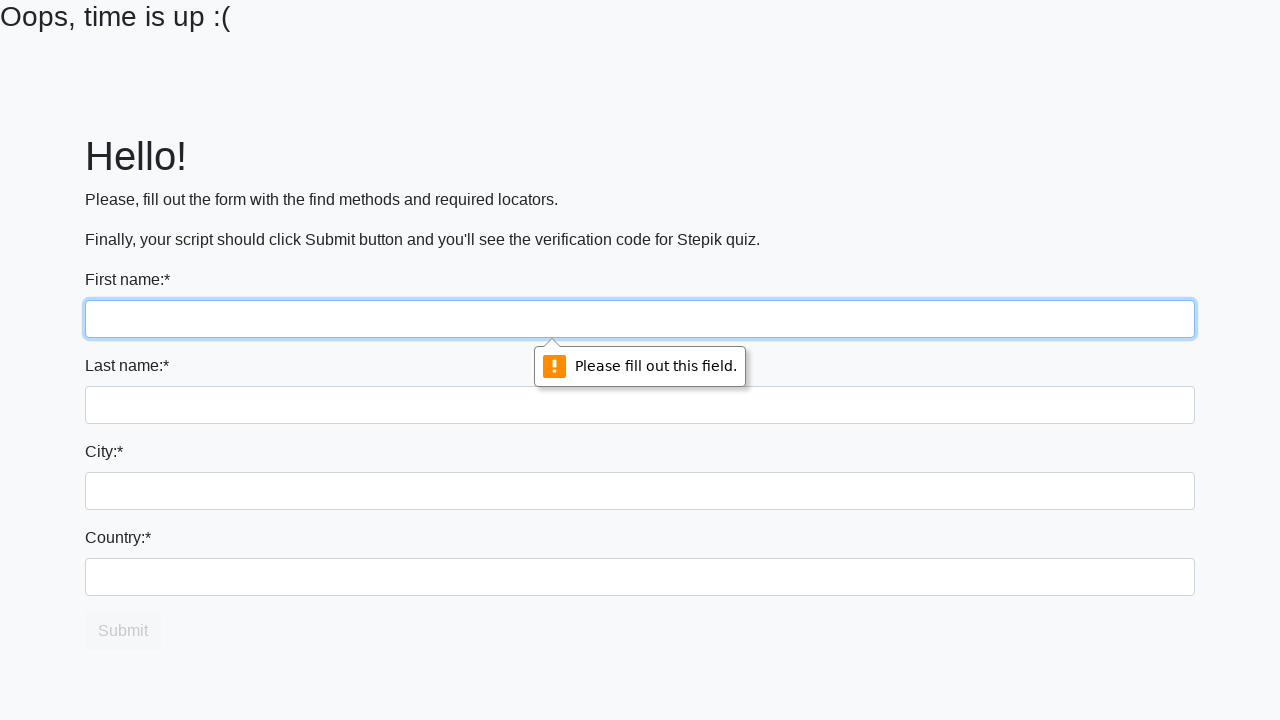